Tests dynamic page loading where content is rendered after clicking a start button. Clicks the start button, waits for the loading bar to finish, and verifies the "Hello World" finish text appears.

Starting URL: http://the-internet.herokuapp.com/dynamic_loading/2

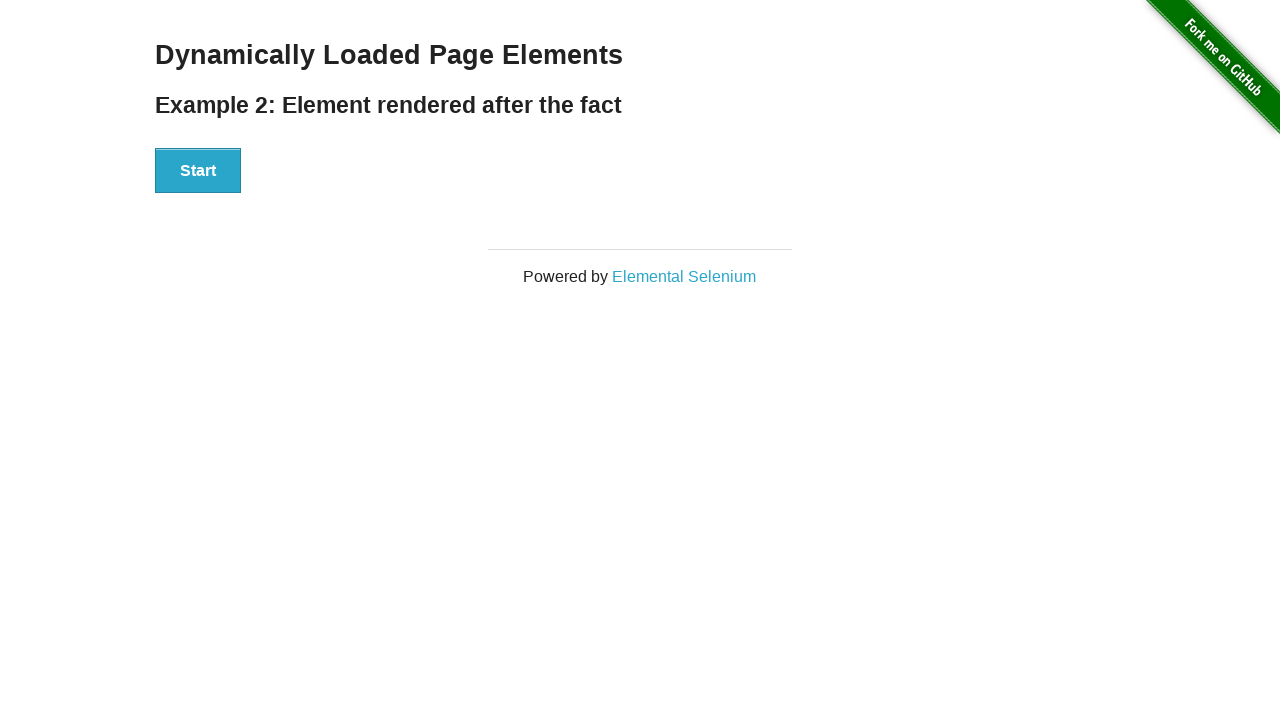

Clicked the Start button to initiate dynamic loading at (198, 171) on #start button
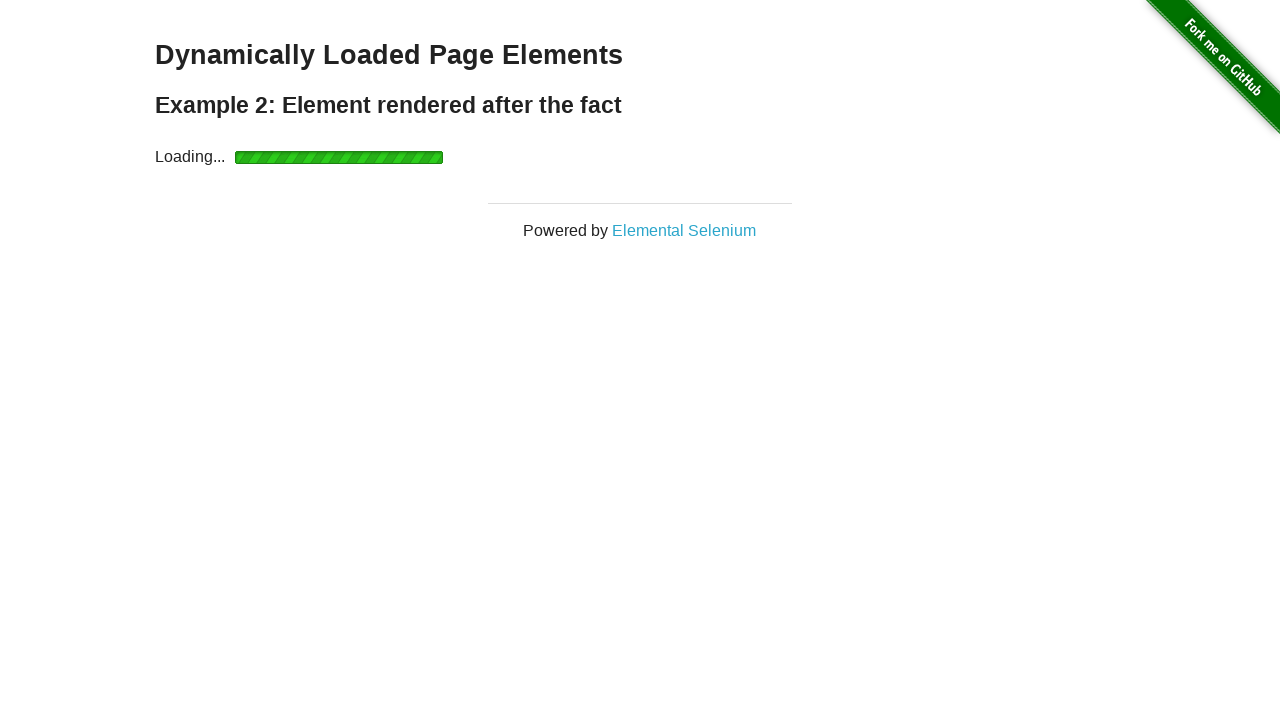

Loading bar finished and finish element became visible
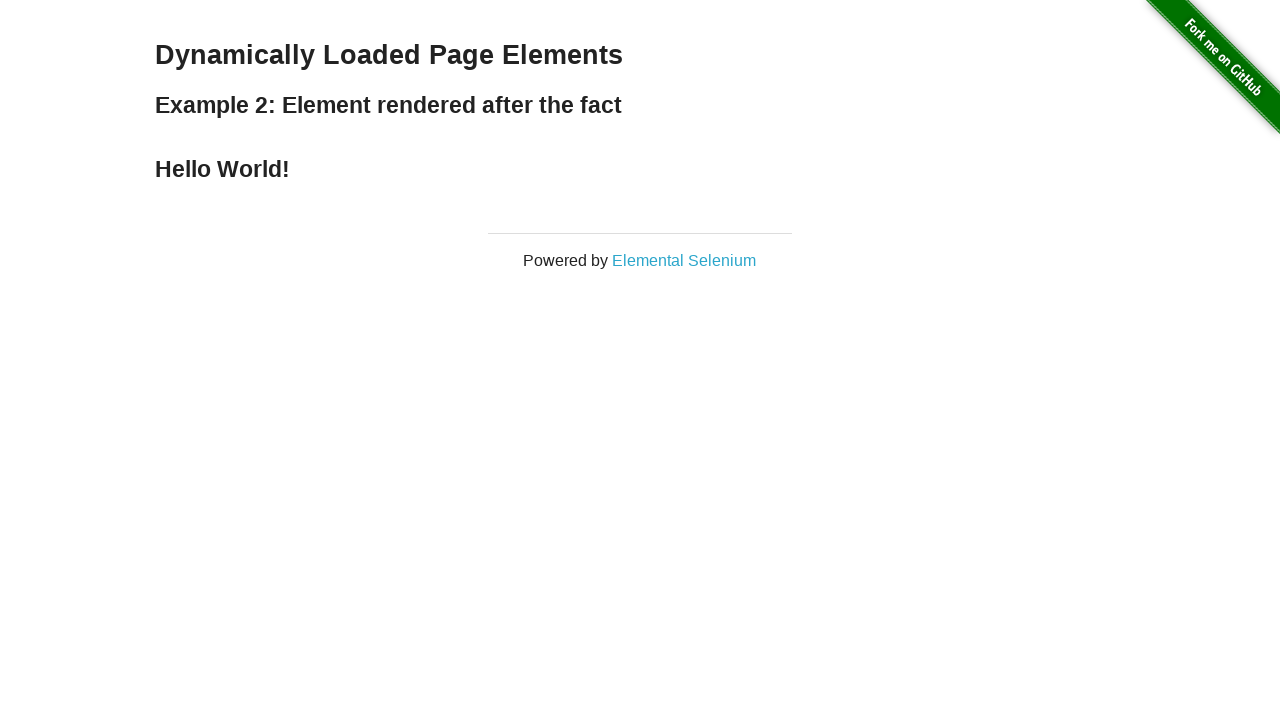

Verified that 'Hello World' finish text is displayed
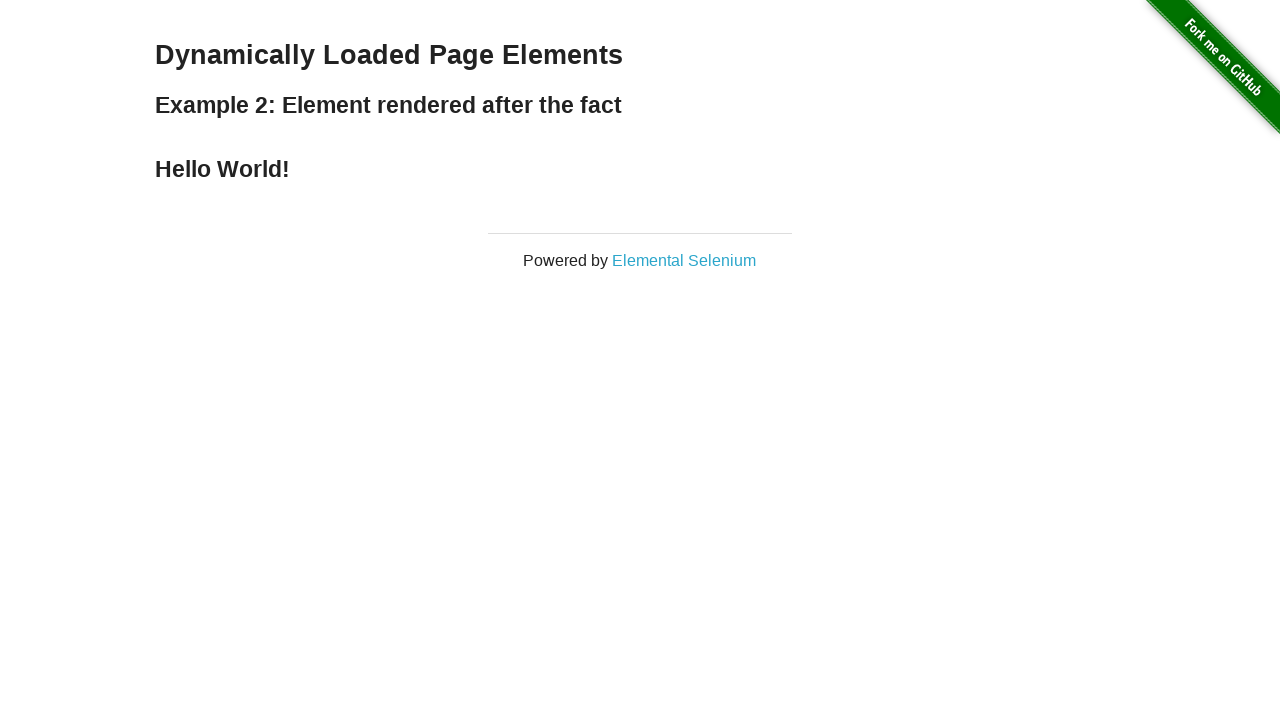

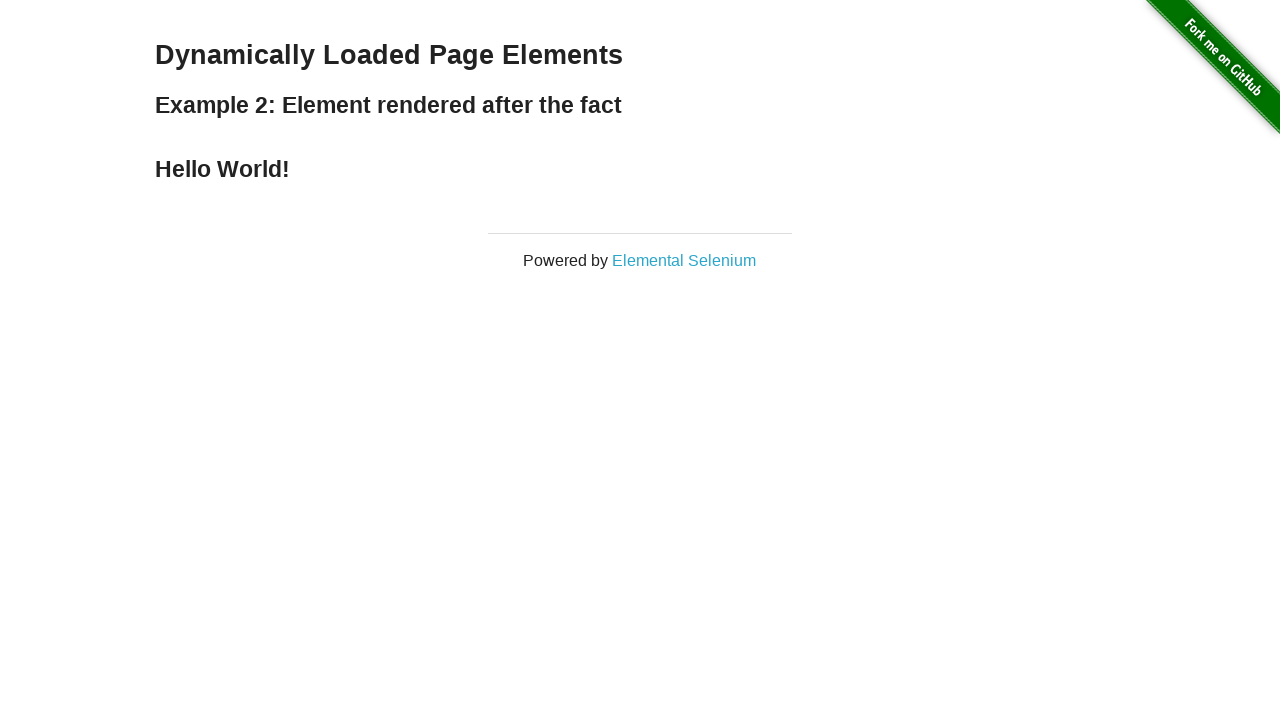